Tests handling a simple JavaScript alert by clicking a button to trigger it, reading the alert text, and accepting it

Starting URL: https://v1.training-support.net/selenium/javascript-alerts

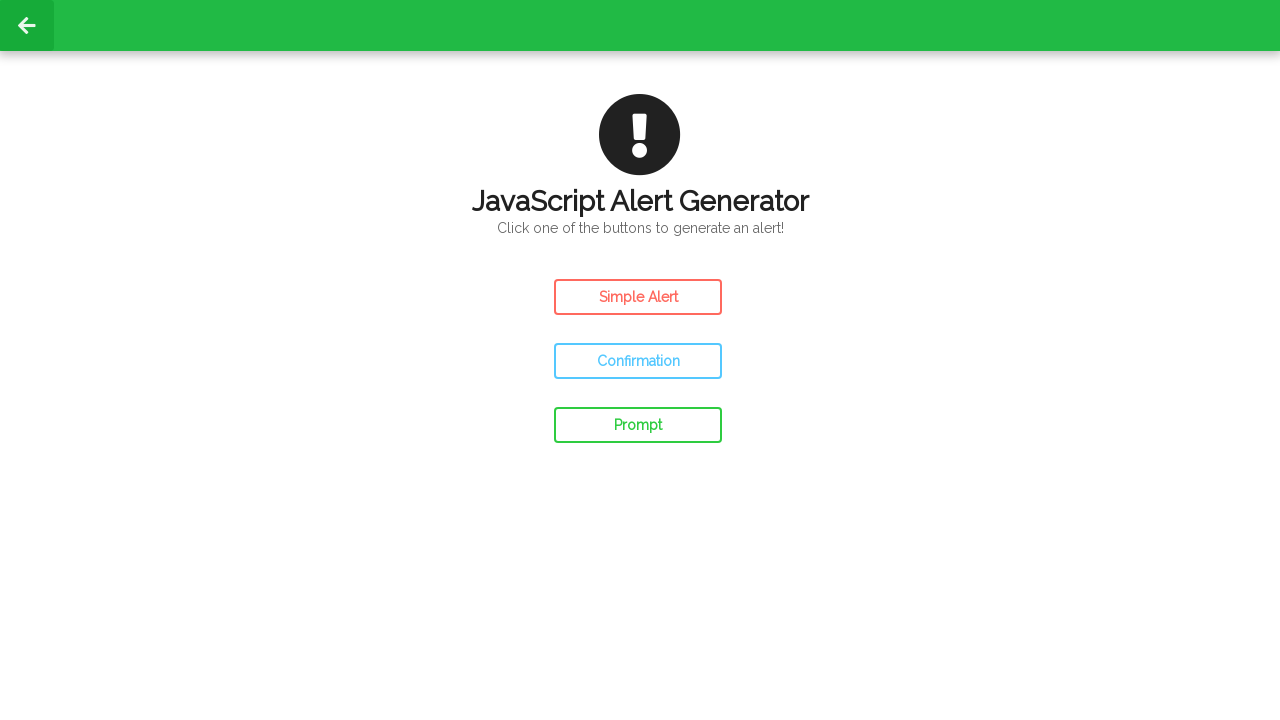

Clicked the Simple Alert button to trigger the JavaScript alert at (638, 297) on #simple
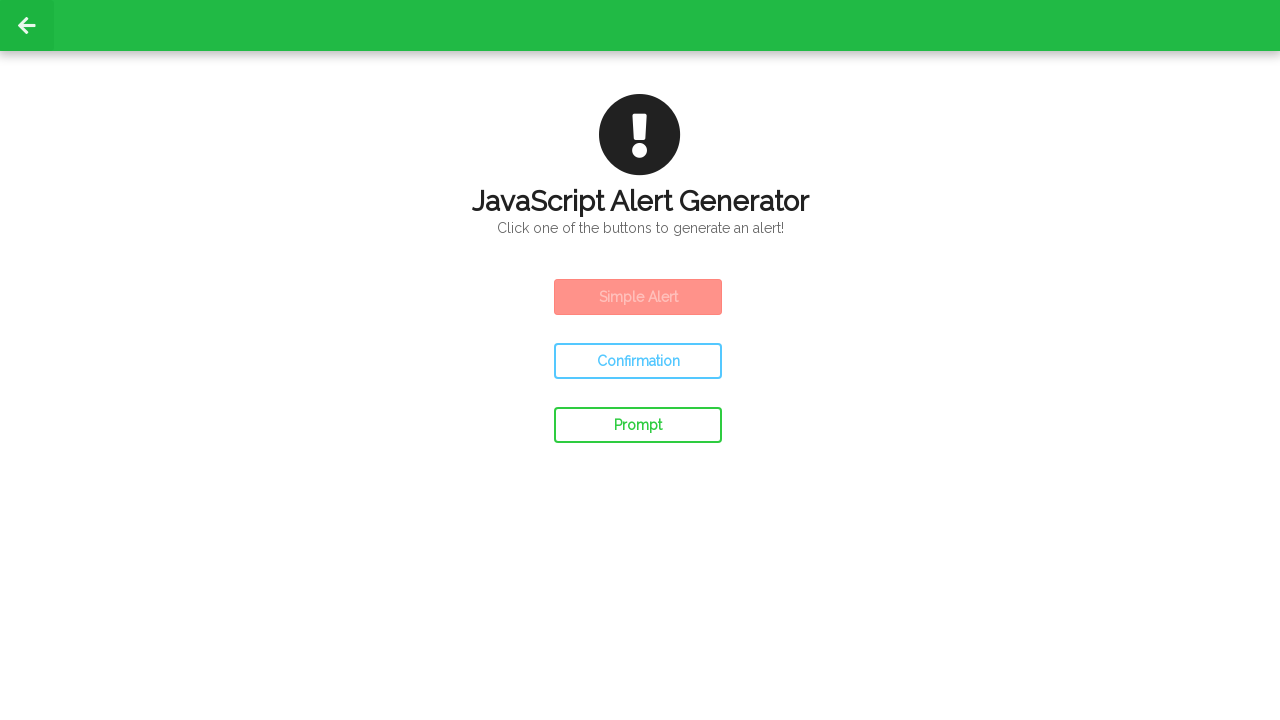

Set up dialog handler to accept the alert
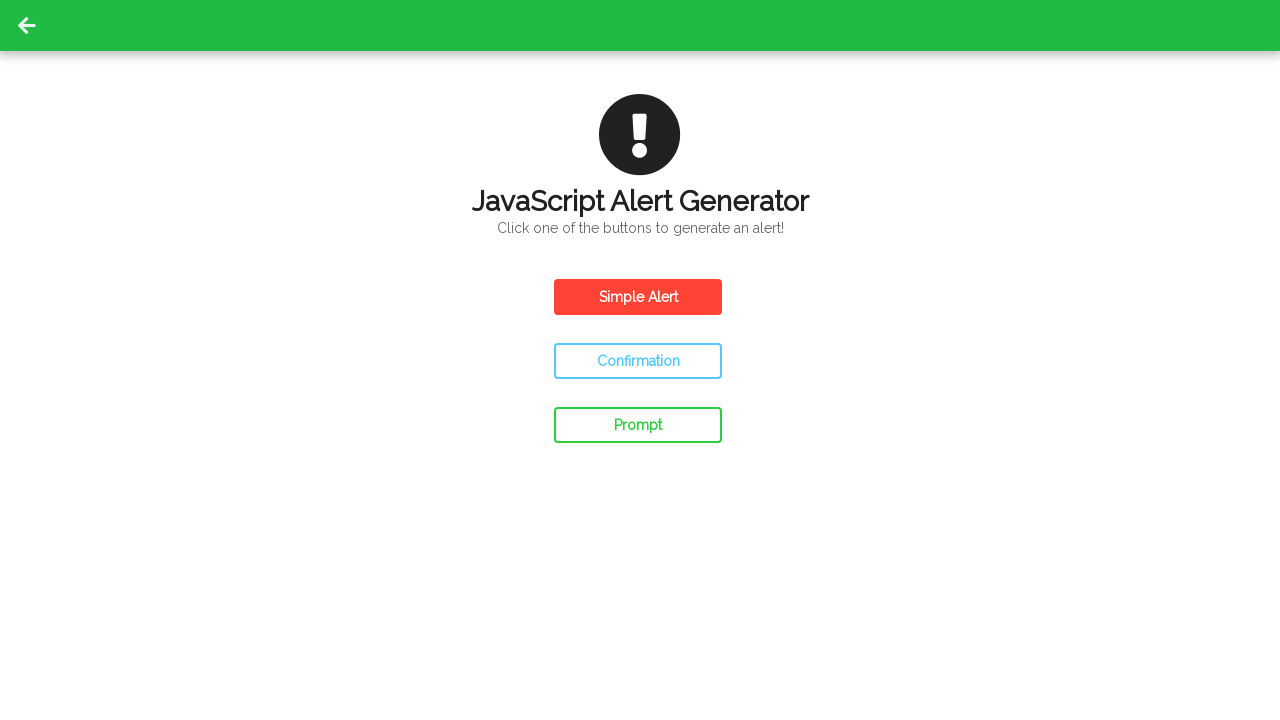

Waited for the alert to be handled and dismissed
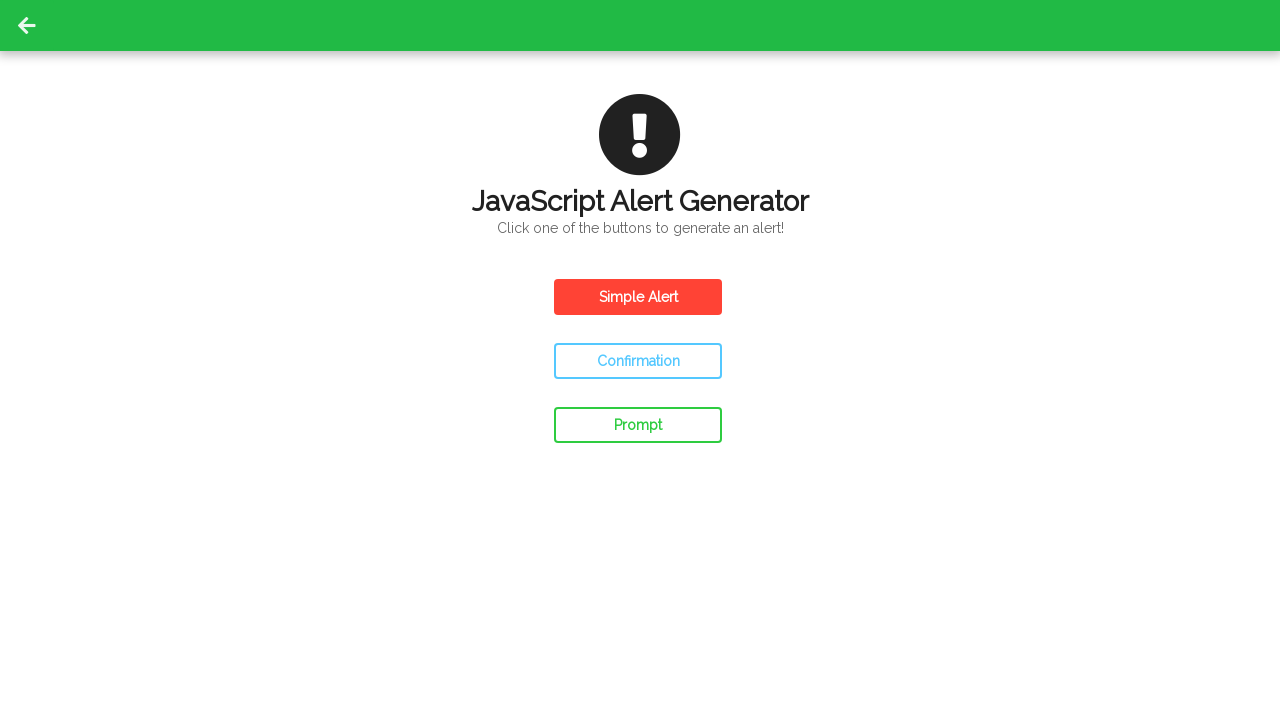

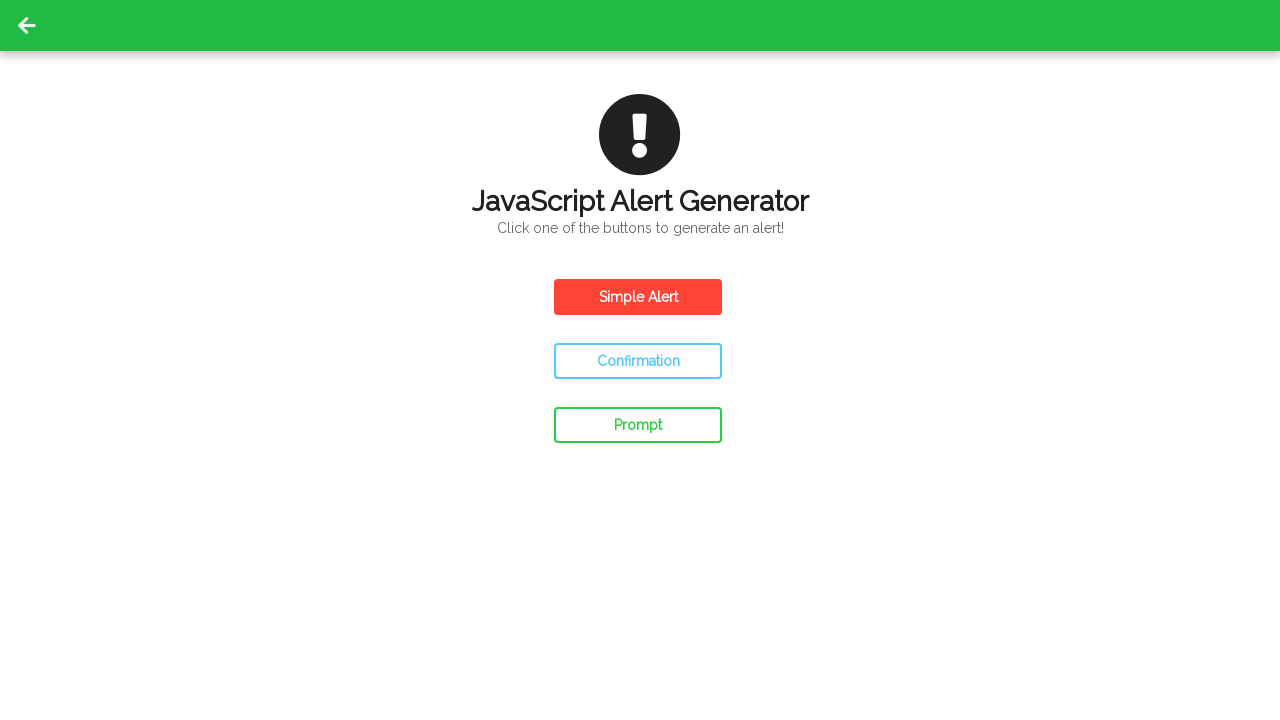